Tests filtering to display all todo items after viewing filtered lists by clicking the All link.

Starting URL: https://demo.playwright.dev/todomvc

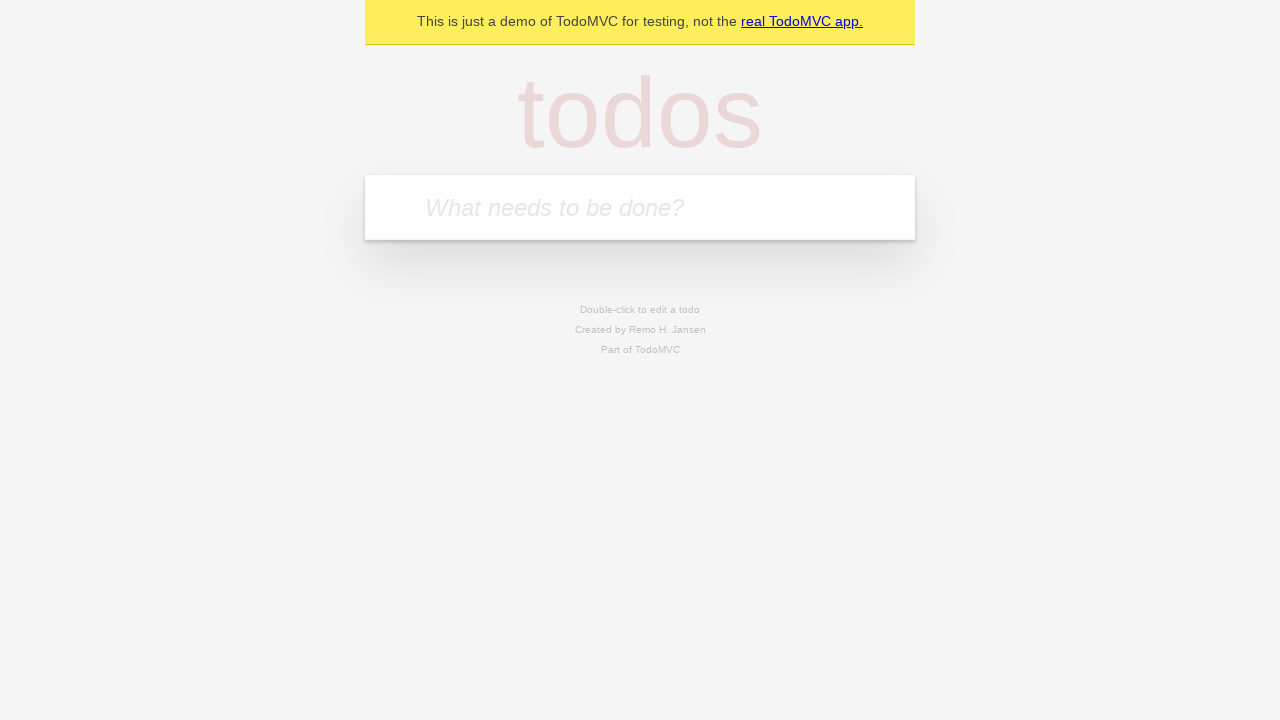

Filled todo input with 'buy some cheese' on internal:attr=[placeholder="What needs to be done?"i]
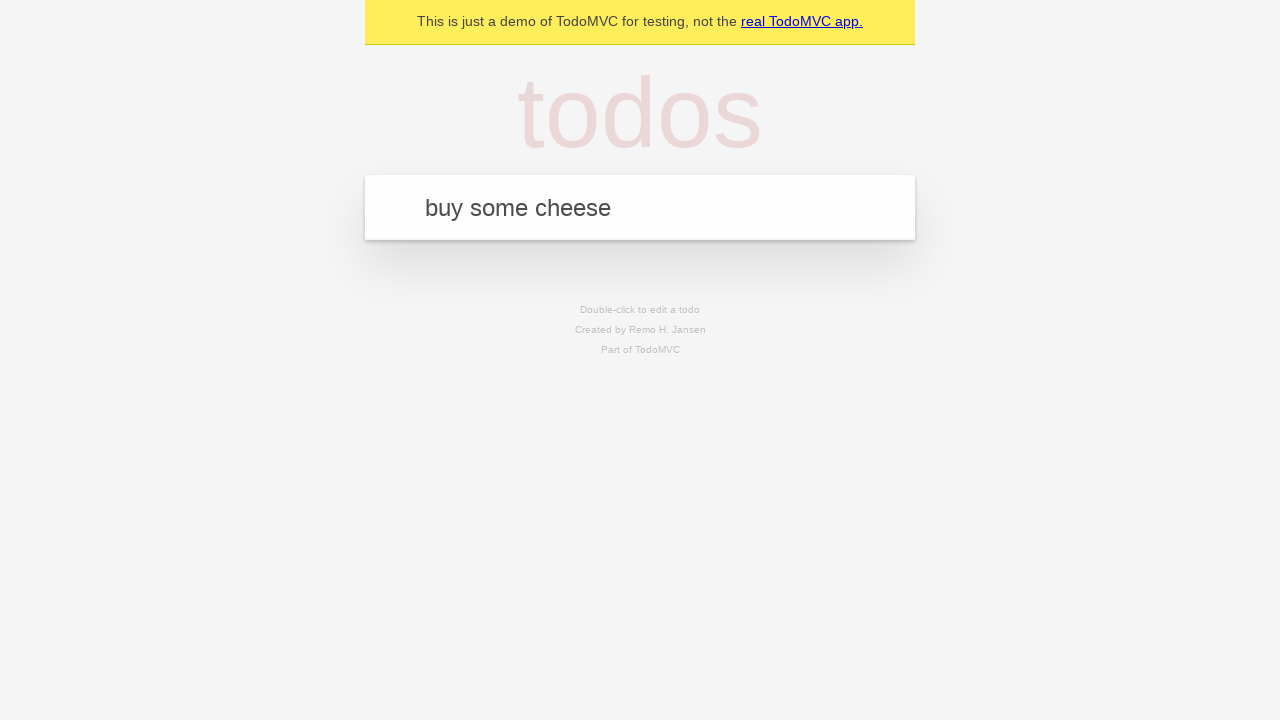

Pressed Enter to create first todo item on internal:attr=[placeholder="What needs to be done?"i]
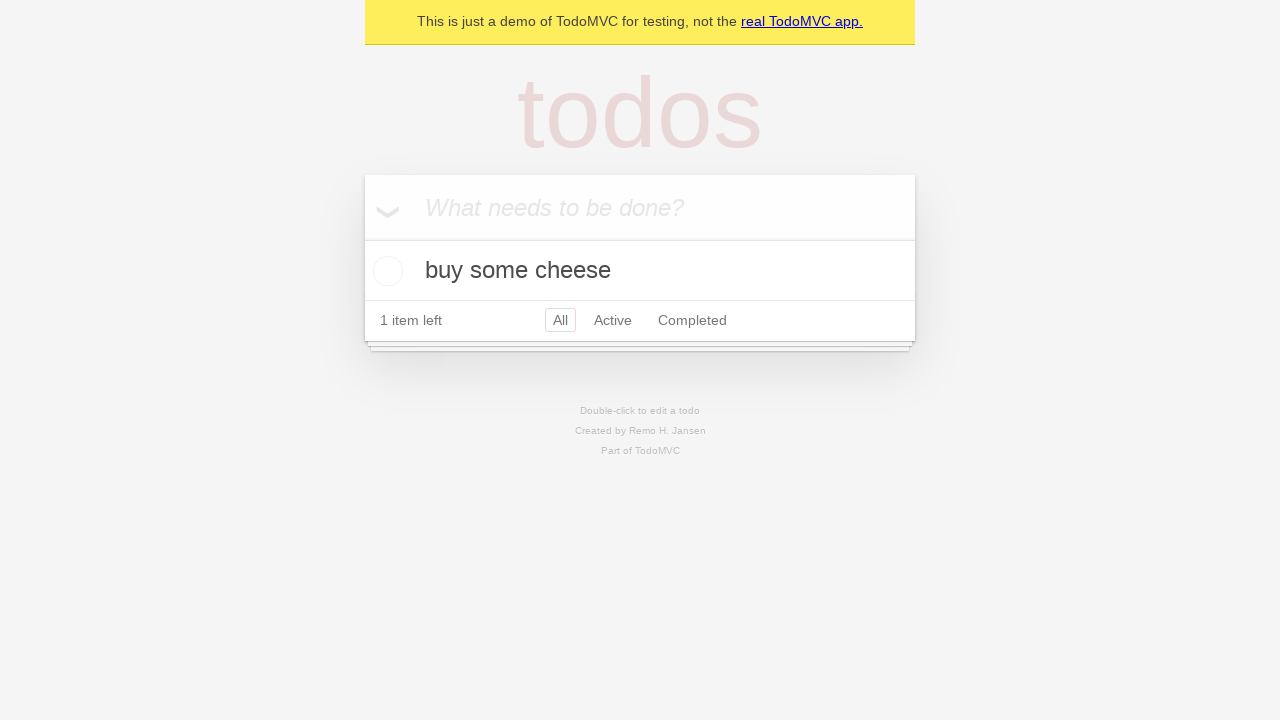

Filled todo input with 'feed the cat' on internal:attr=[placeholder="What needs to be done?"i]
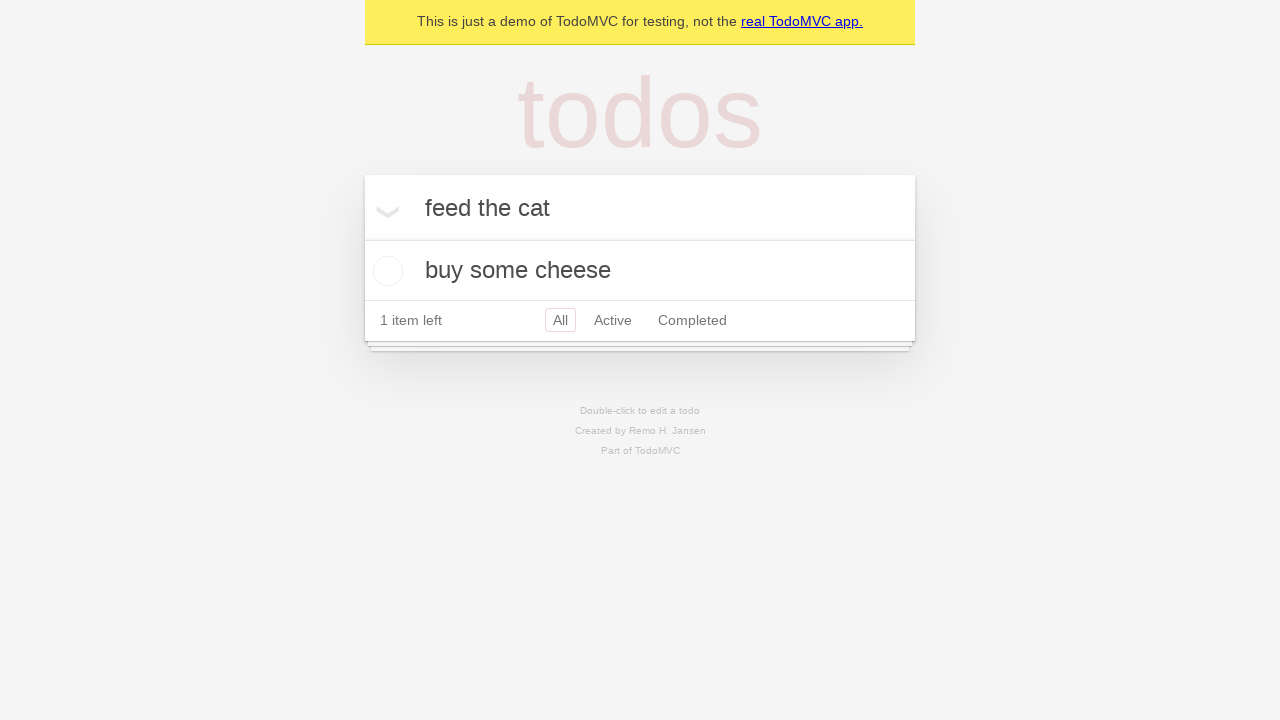

Pressed Enter to create second todo item on internal:attr=[placeholder="What needs to be done?"i]
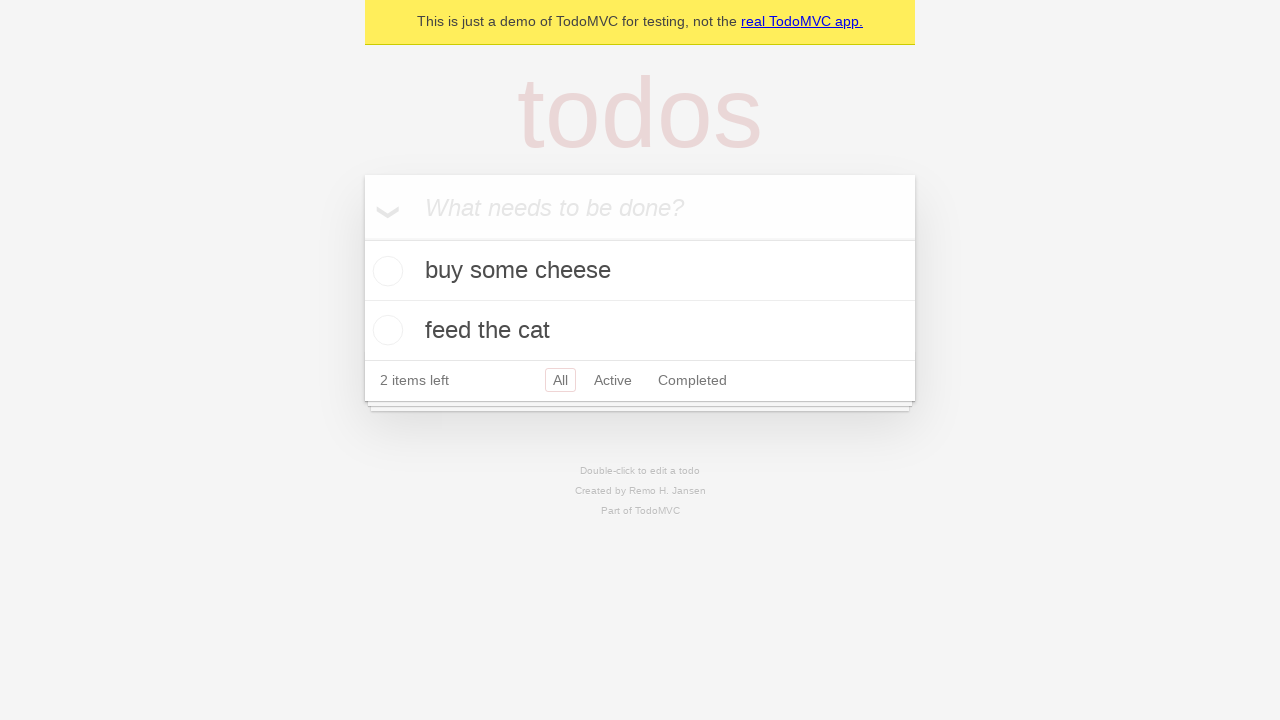

Filled todo input with 'book a doctors appointment' on internal:attr=[placeholder="What needs to be done?"i]
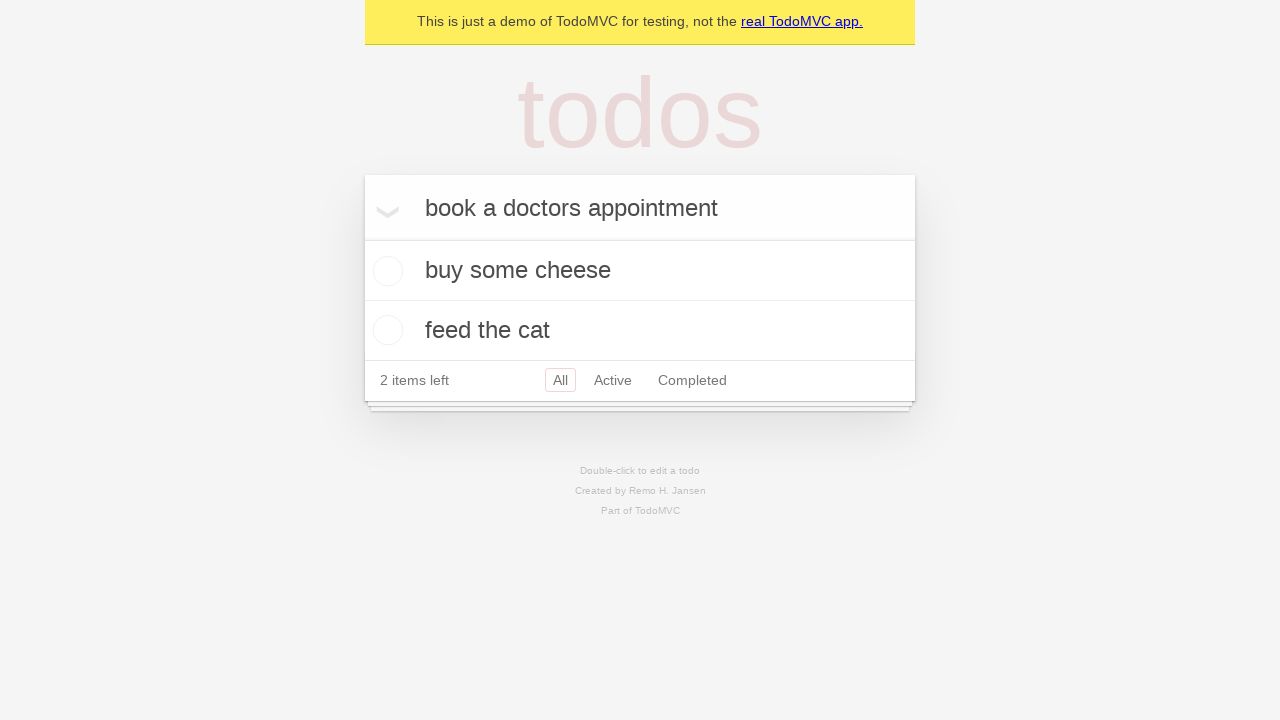

Pressed Enter to create third todo item on internal:attr=[placeholder="What needs to be done?"i]
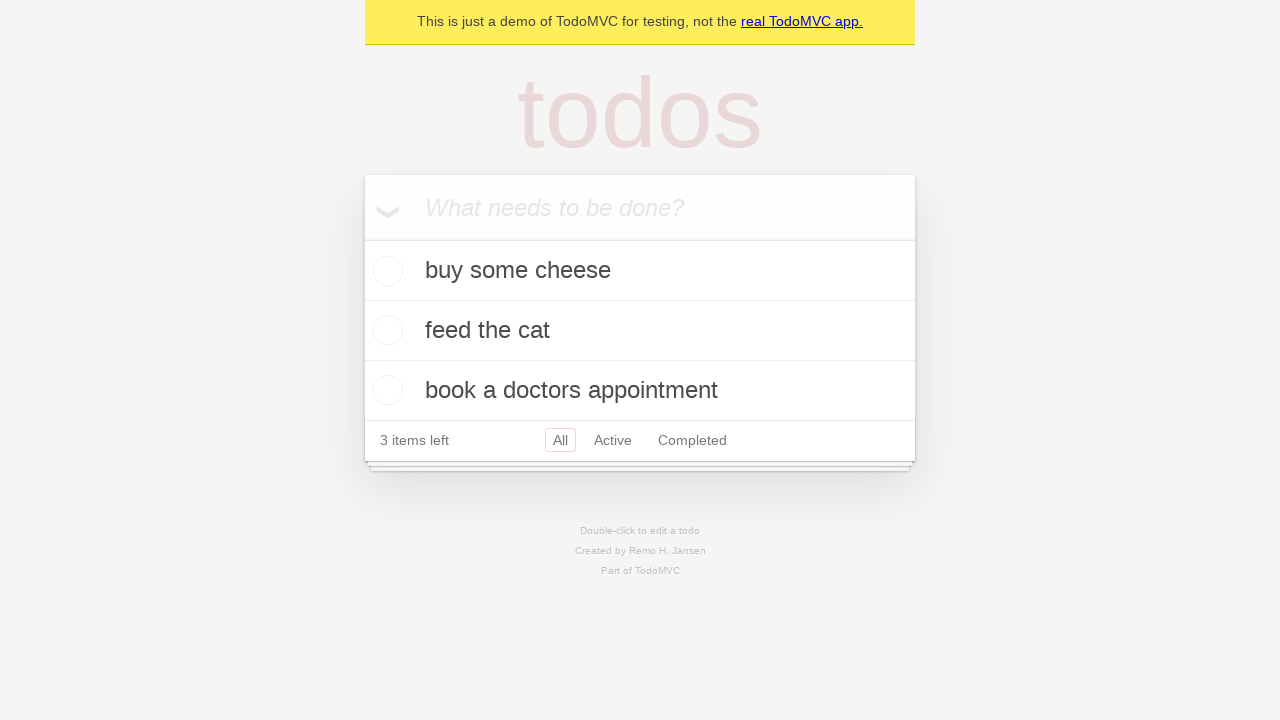

Checked the second todo item as completed at (385, 330) on internal:testid=[data-testid="todo-item"s] >> nth=1 >> internal:role=checkbox
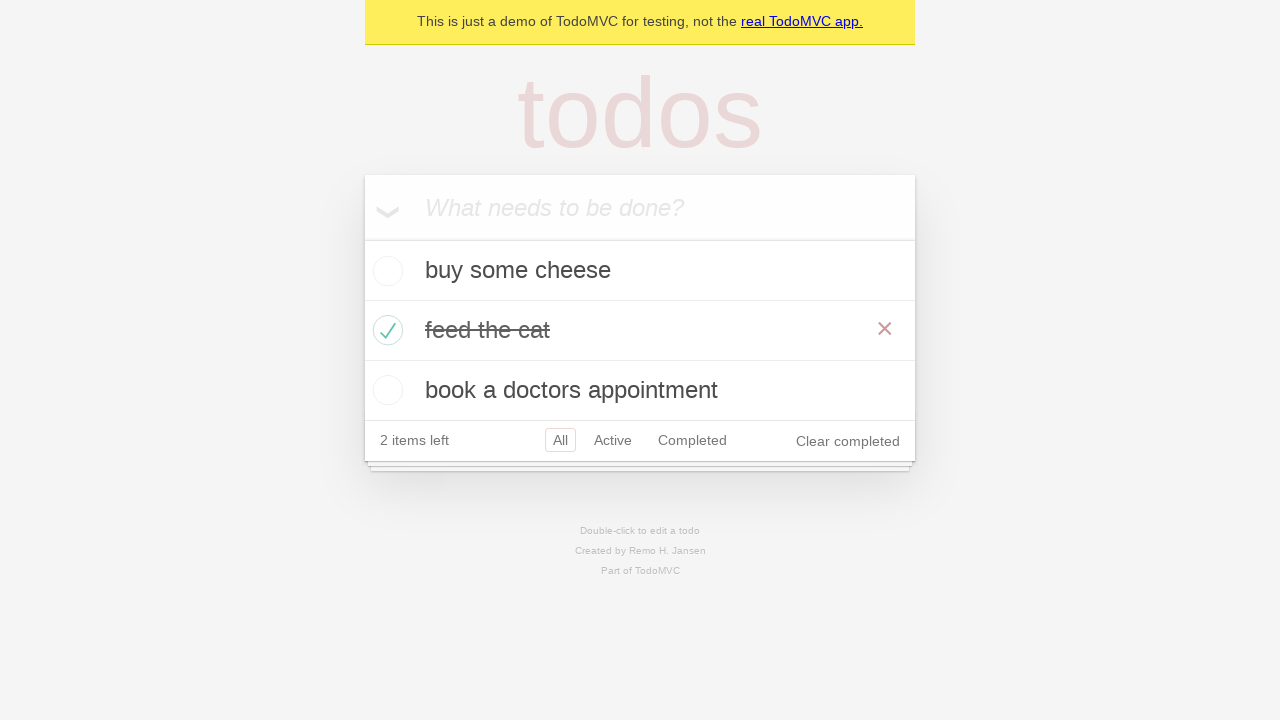

Clicked 'Active' filter link to display active items at (613, 440) on internal:role=link[name="Active"i]
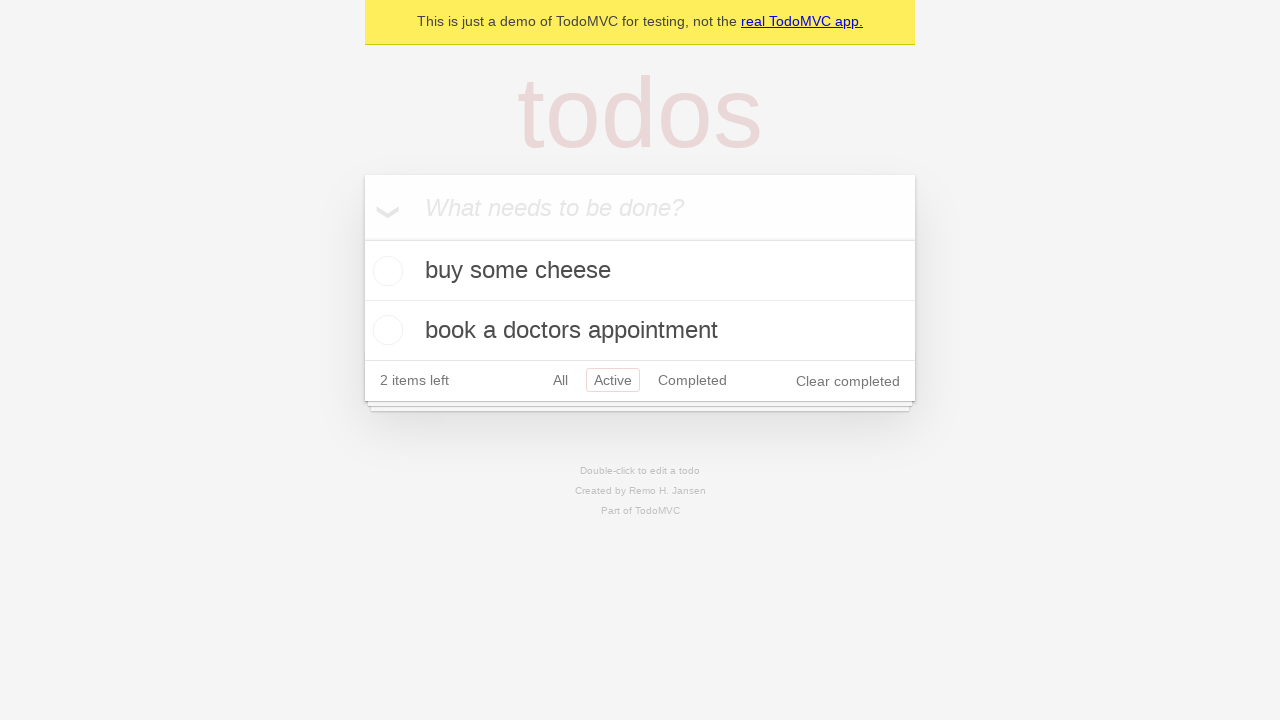

Clicked 'Completed' filter link to display completed items at (692, 380) on internal:role=link[name="Completed"i]
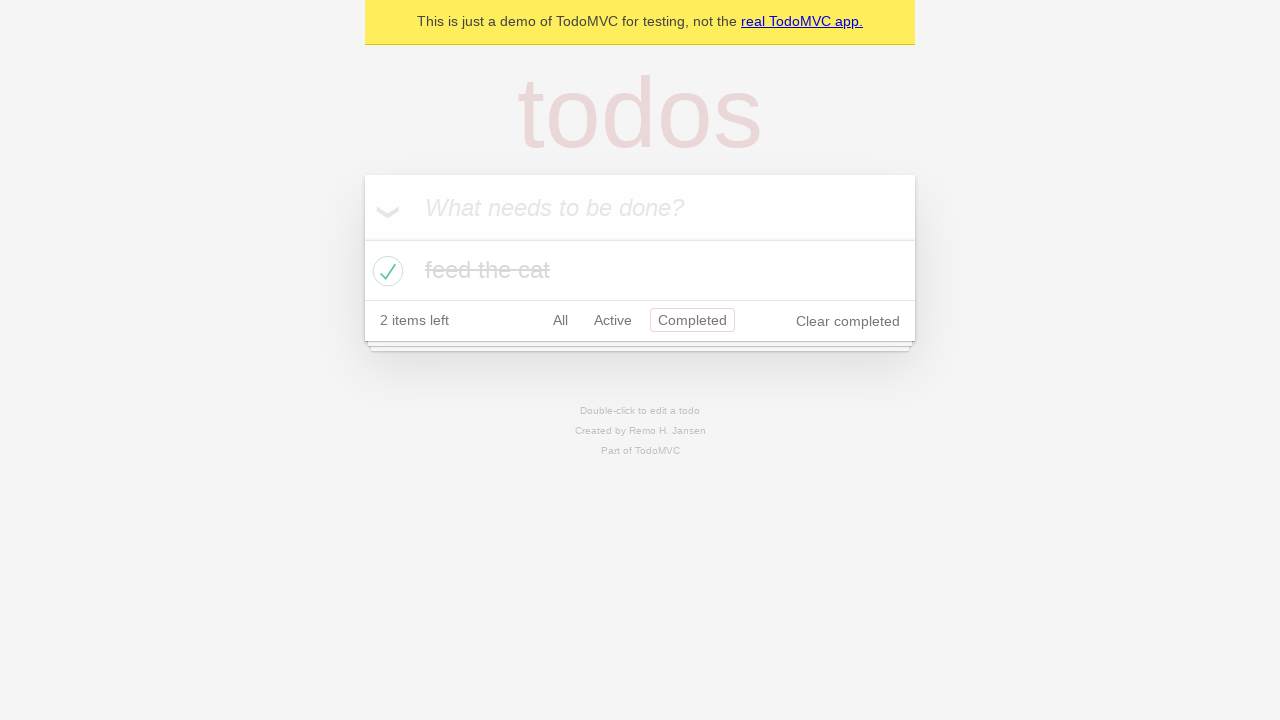

Clicked 'All' filter link to display all todo items at (560, 320) on internal:role=link[name="All"i]
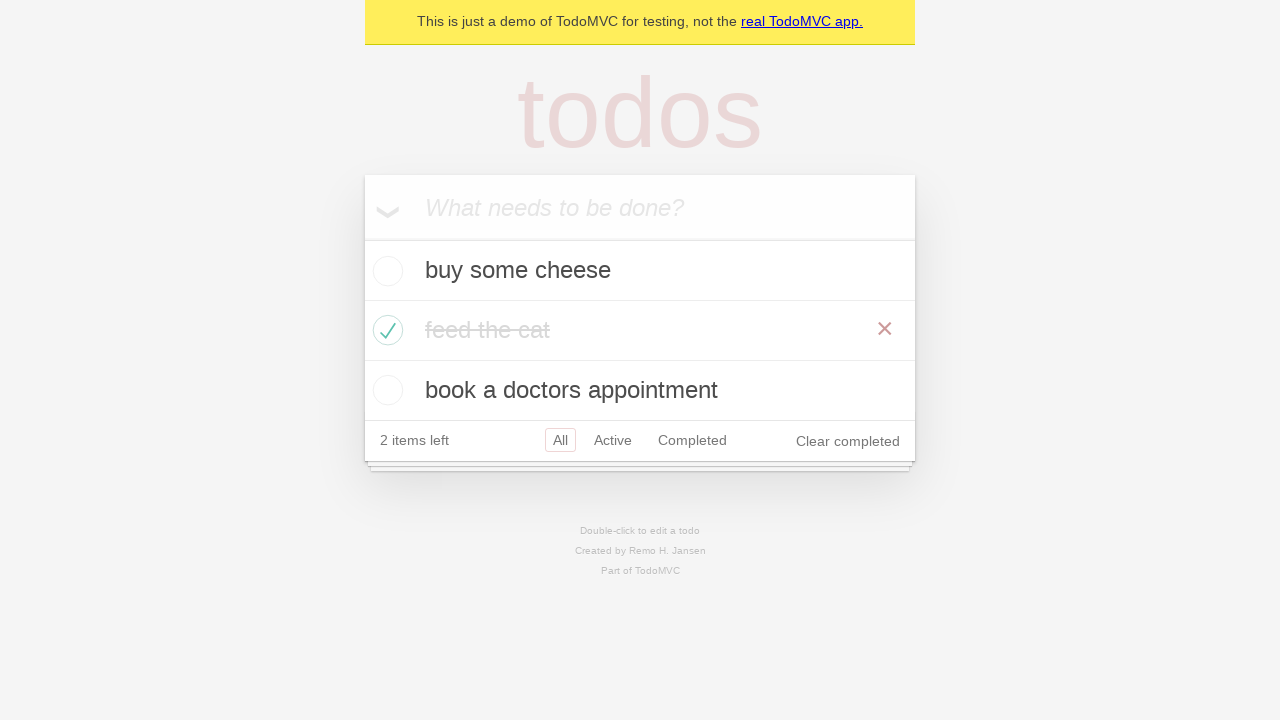

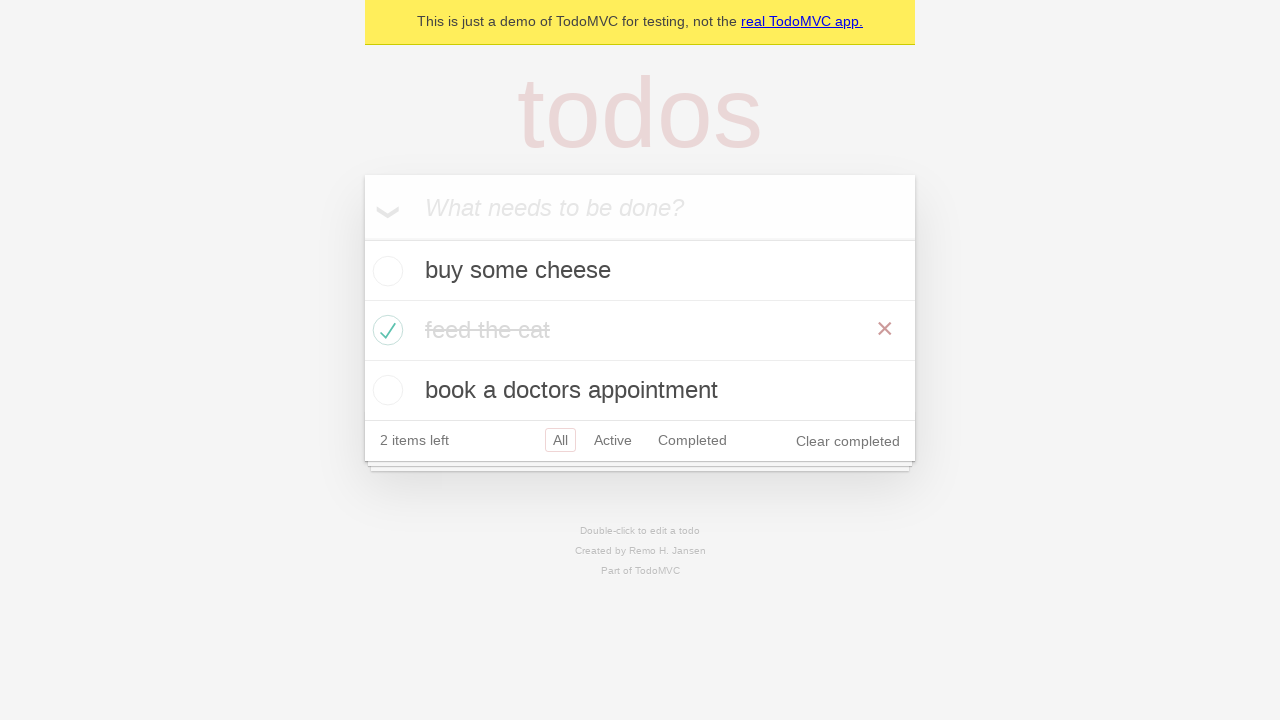